Tests basic addition operation (1 + 2 = 3) on an online calculator

Starting URL: https://www.calculadora.org/

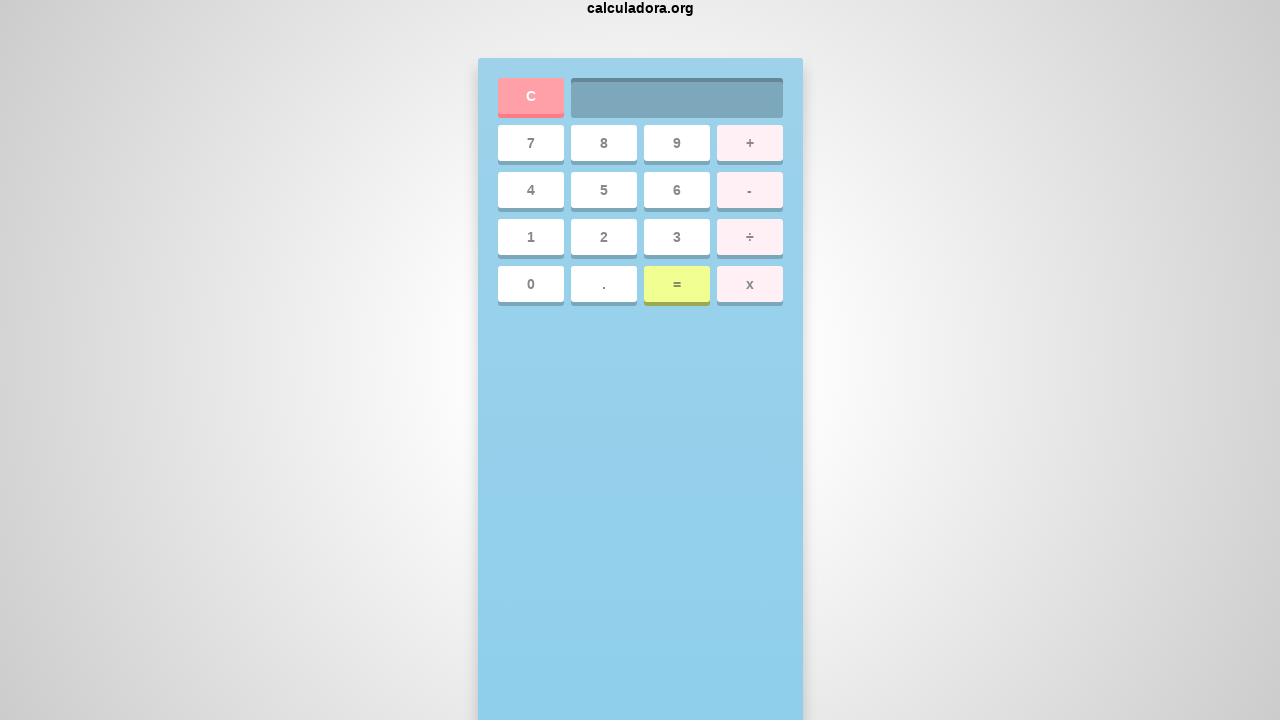

Clicked clear button to reset calculator at (314, 696) on a:text('C')
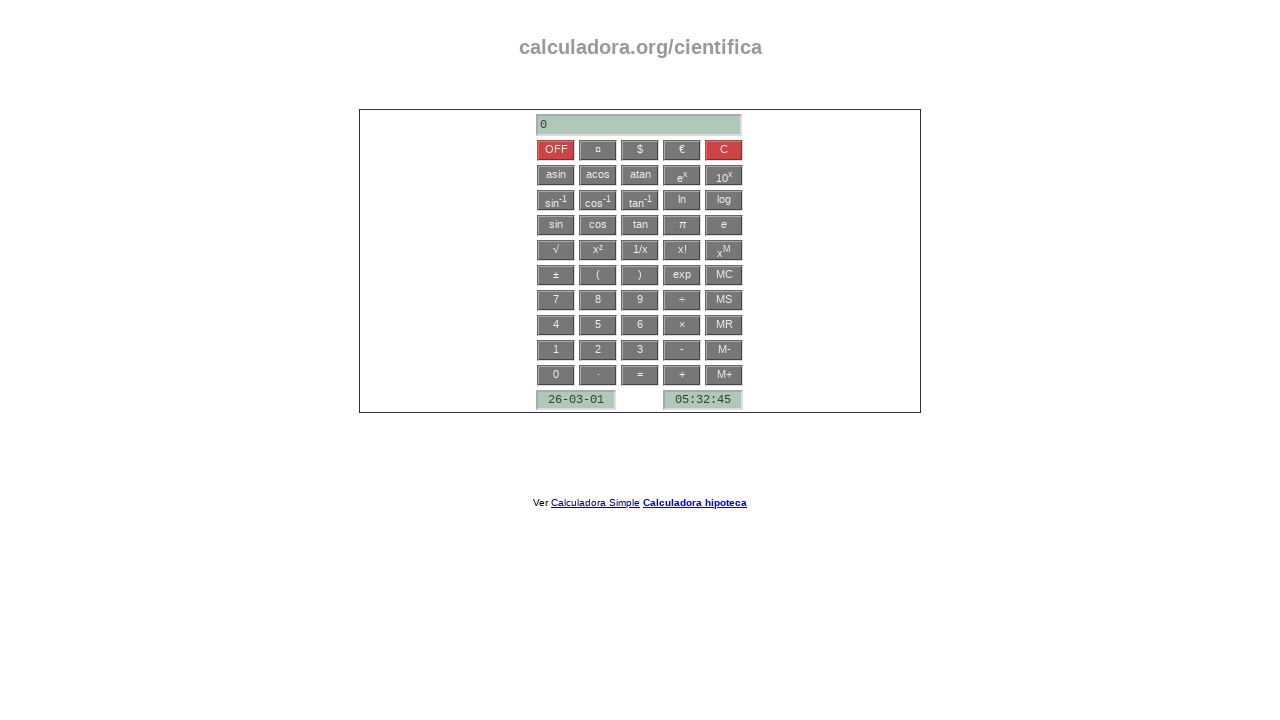

Clicked number 1 at (724, 175) on a:text('1')
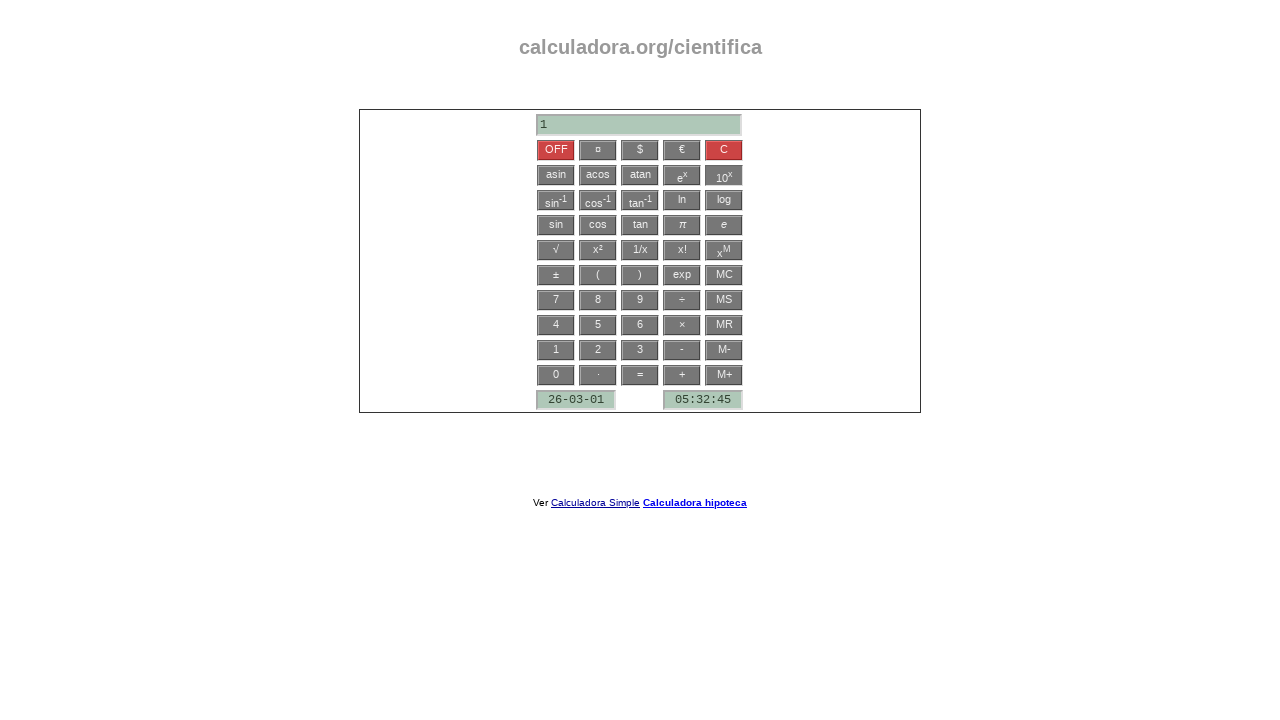

Clicked addition operator at (682, 375) on a:text('+')
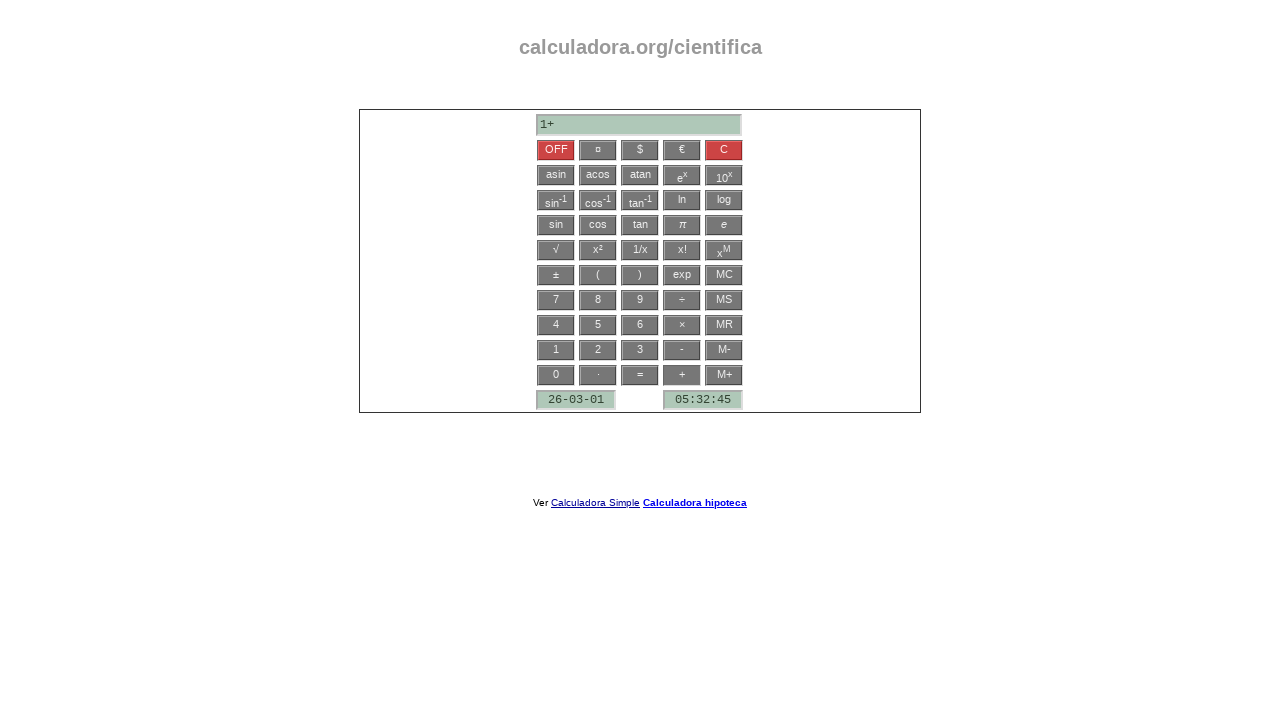

Clicked number 2 at (598, 350) on a:text('2')
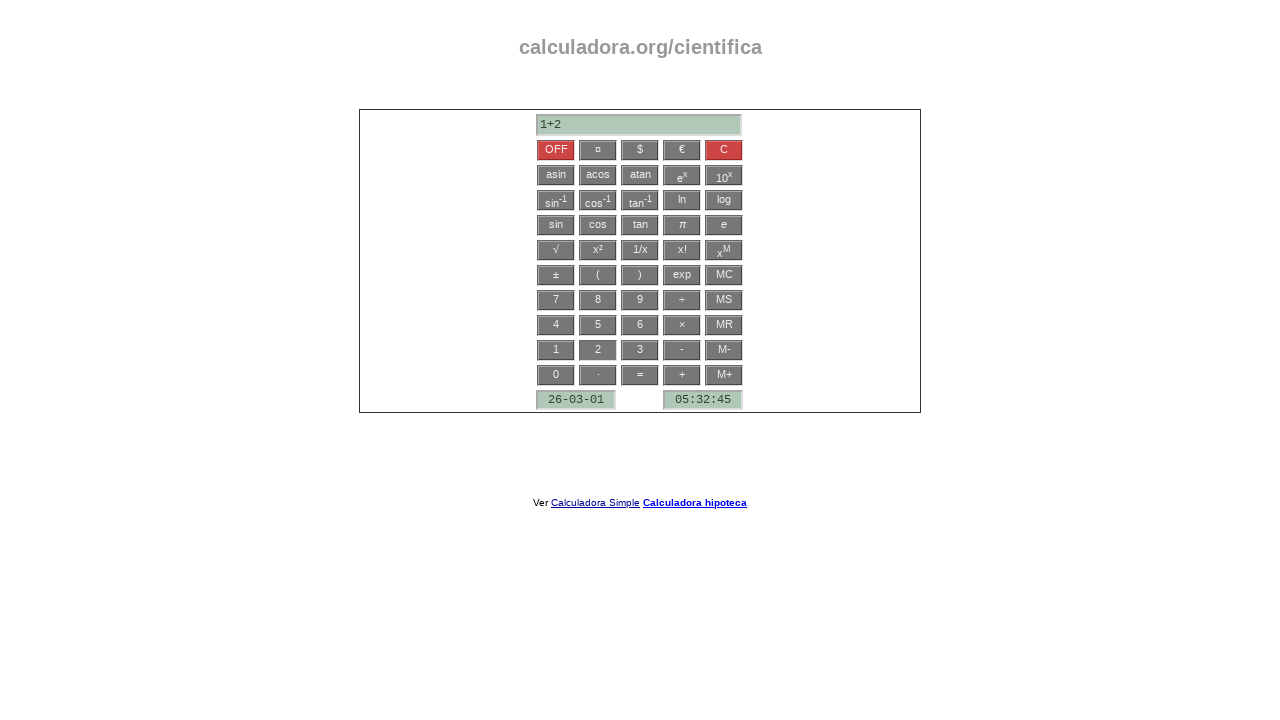

Clicked equals button to calculate result at (640, 375) on a:text('=')
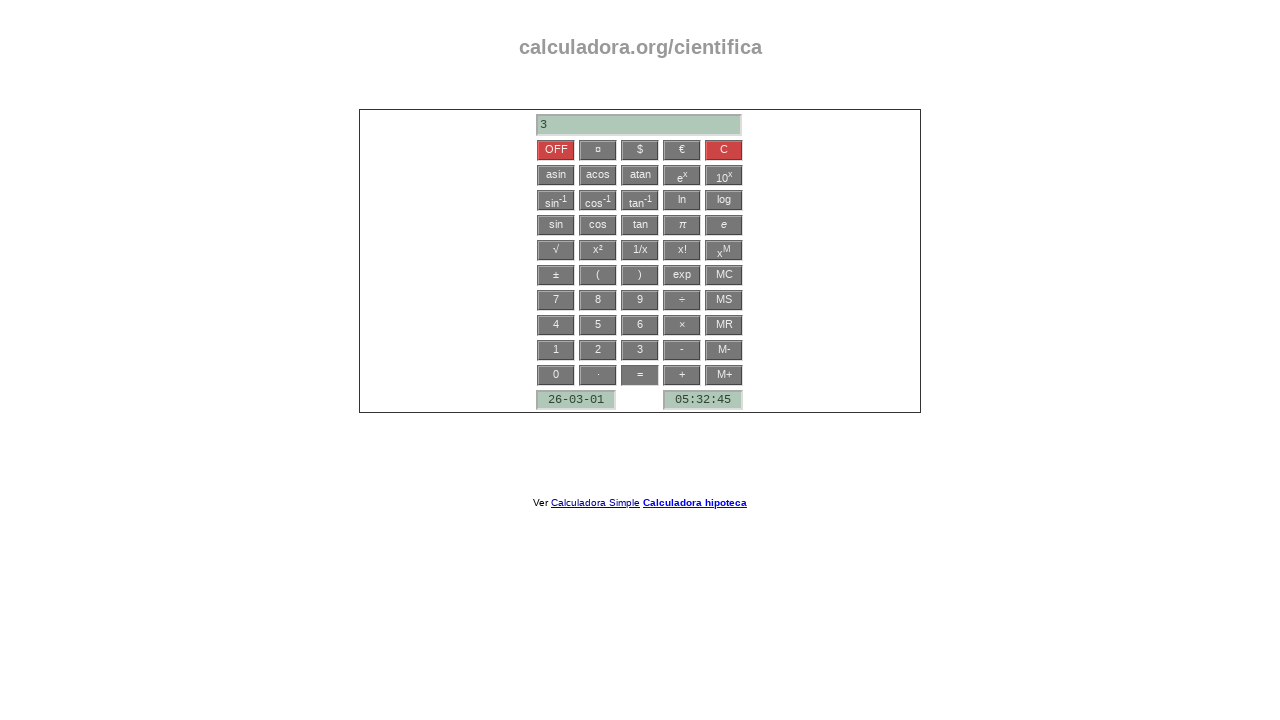

Verified addition result equals 3
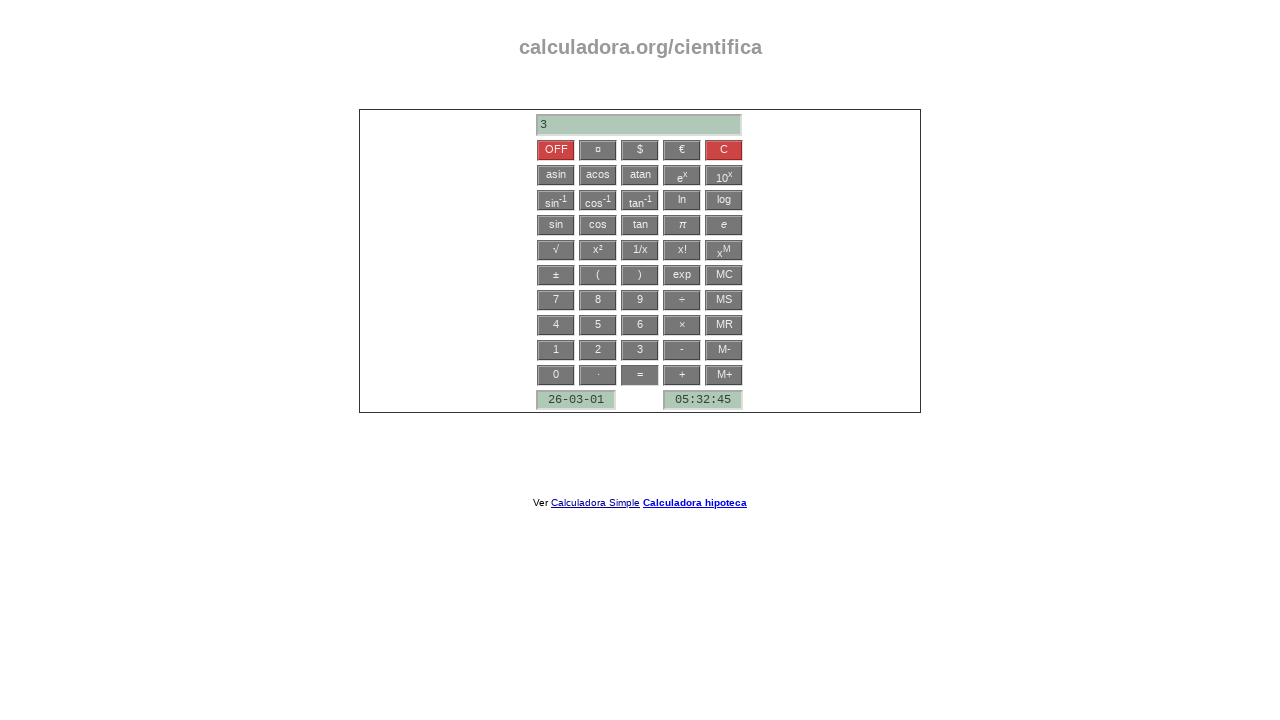

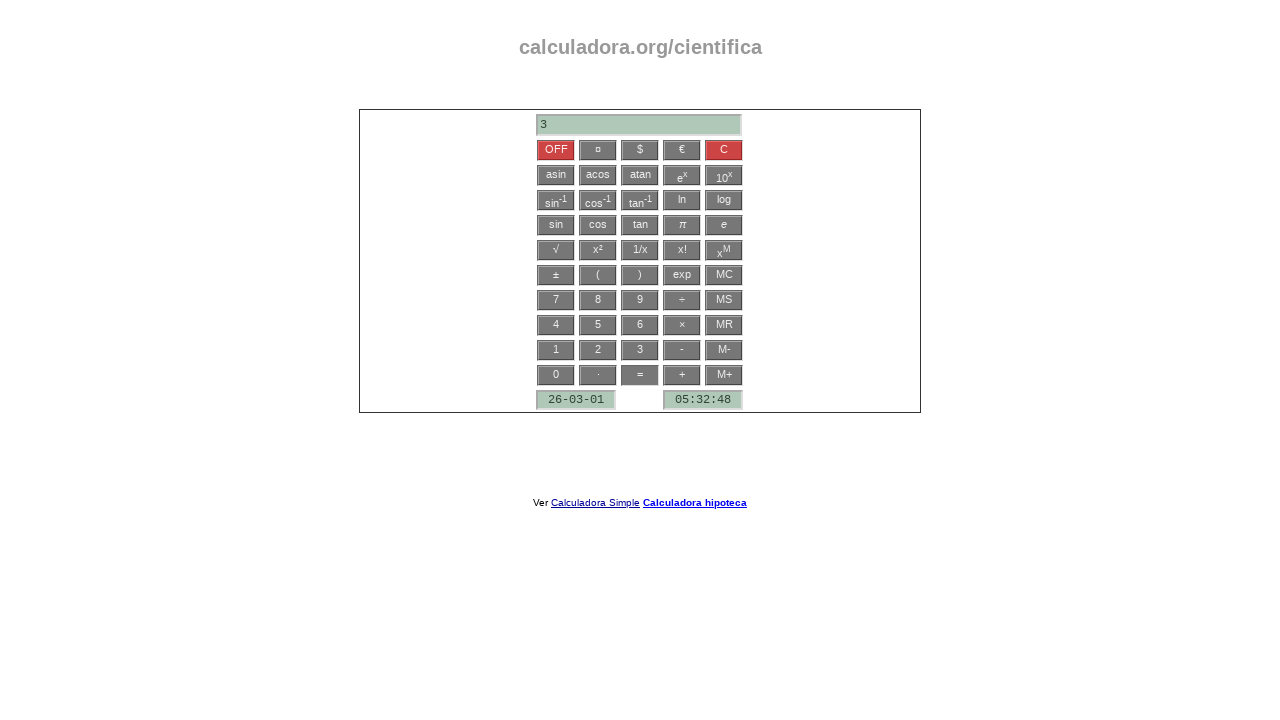